Tests calendar date picker functionality by selecting a specific date (June 15, 2025) through the calendar navigation interface and verifies the selected date is displayed correctly.

Starting URL: https://rahulshettyacademy.com/seleniumPractise/#/offers

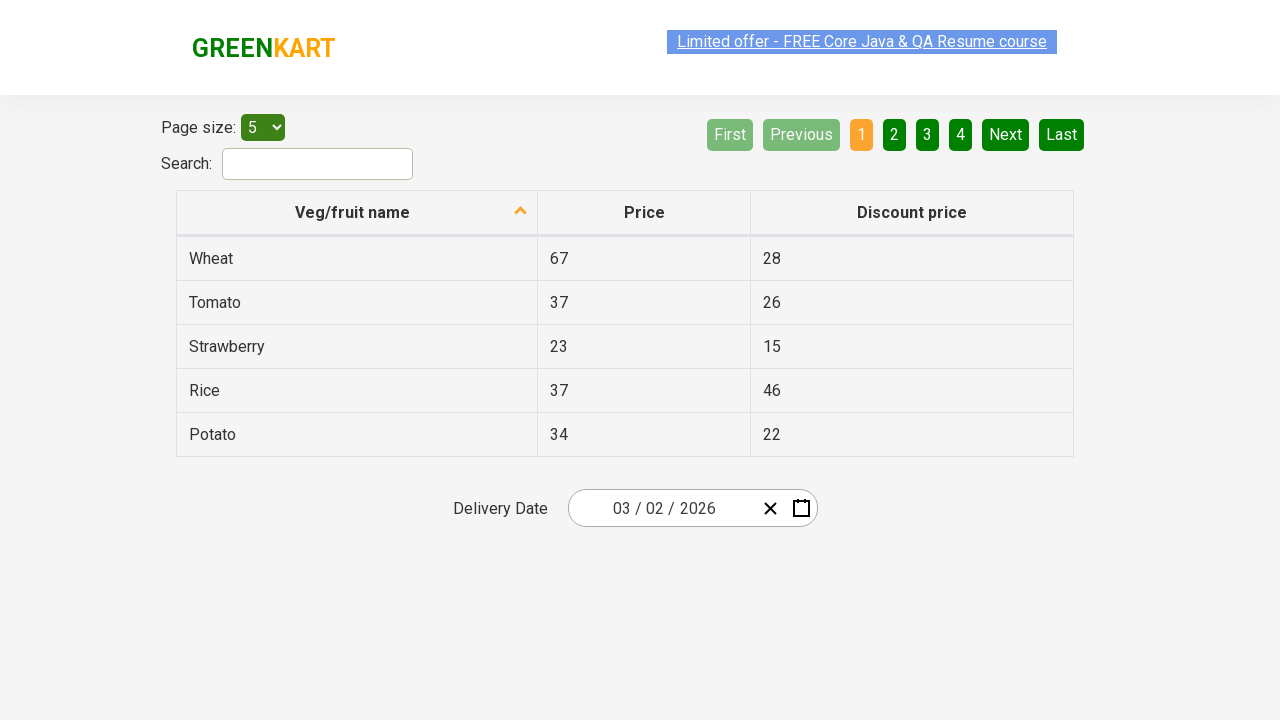

Clicked date picker input group to open calendar at (662, 508) on .react-date-picker__inputGroup
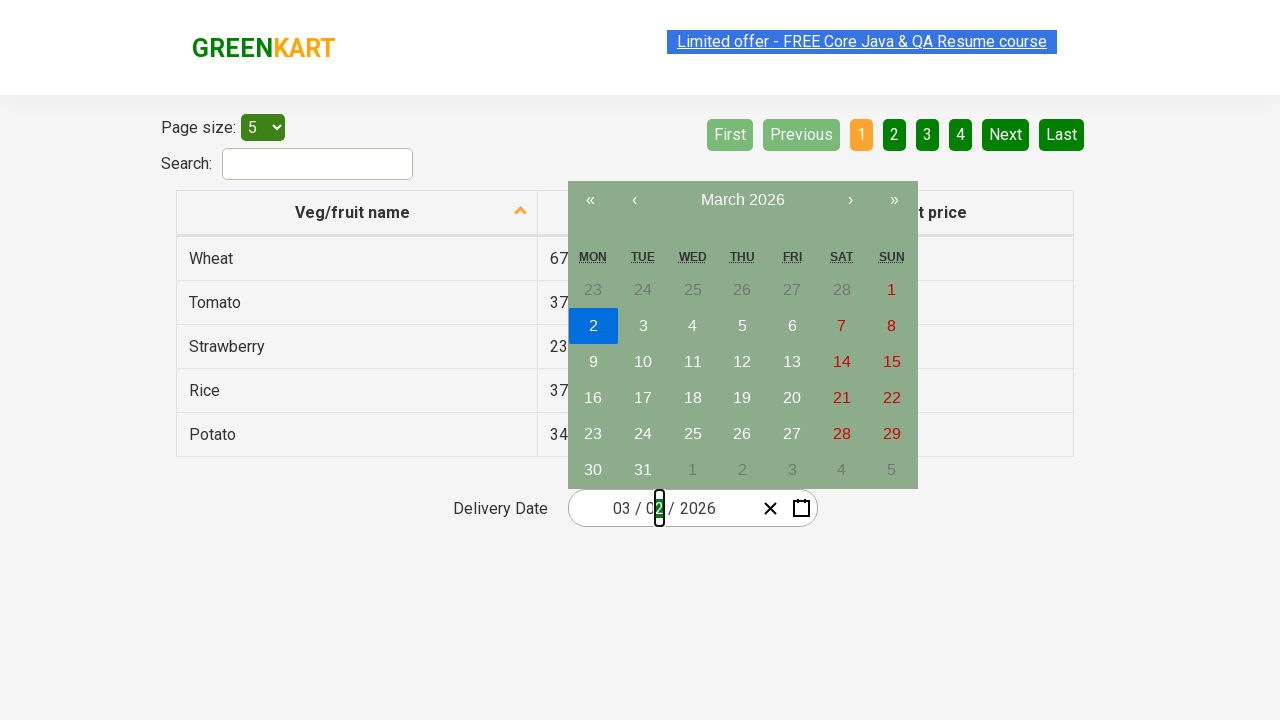

Clicked navigation label to switch to month view at (742, 200) on .react-calendar__navigation__label
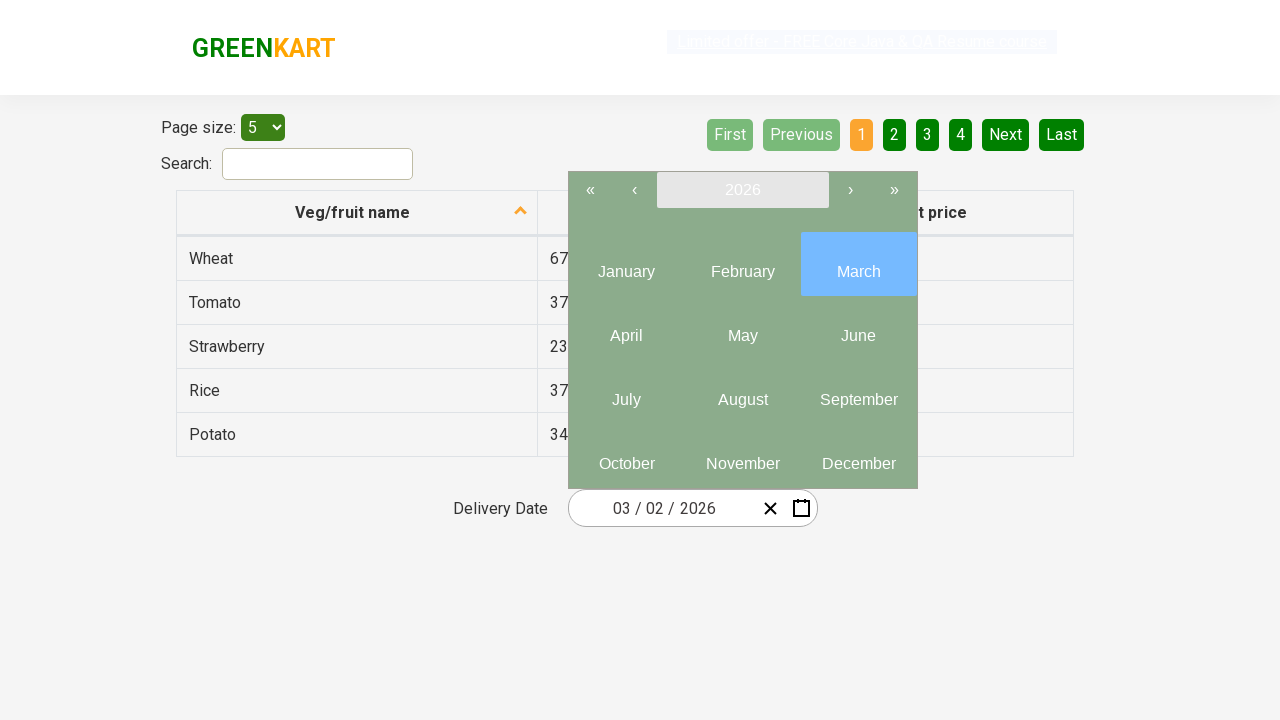

Clicked navigation label again to switch to year view at (742, 190) on .react-calendar__navigation__label
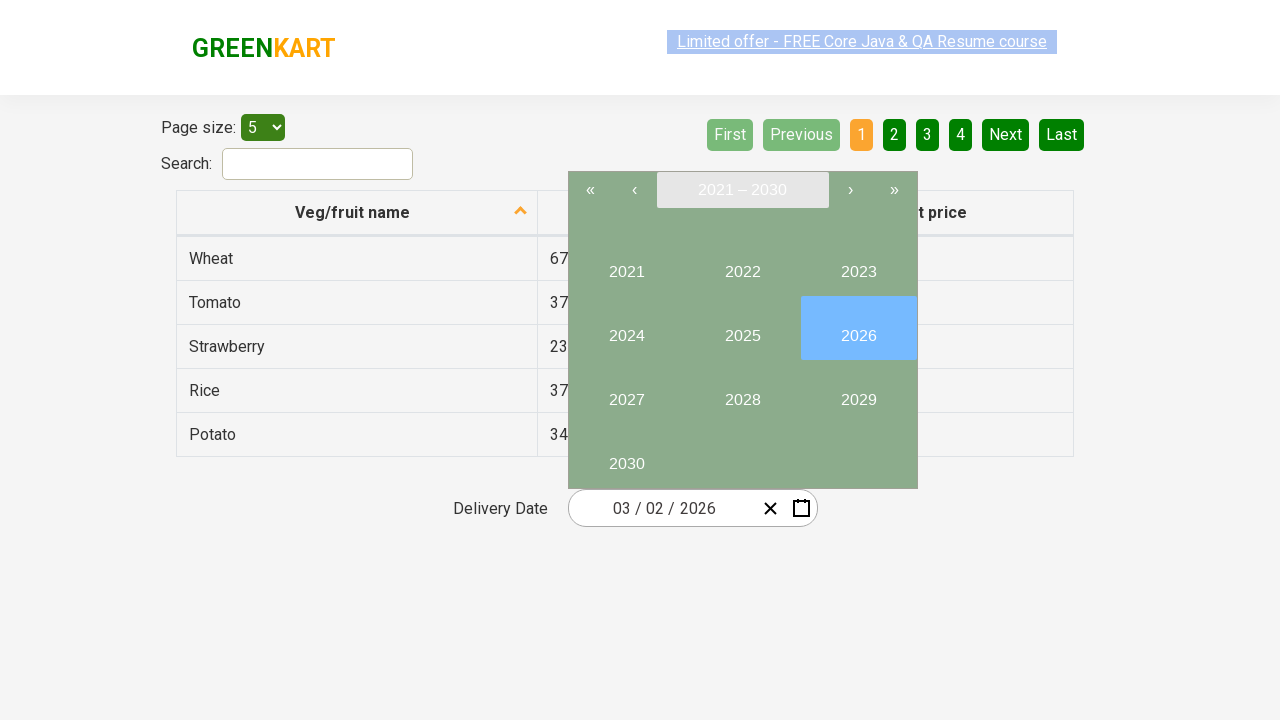

Selected year 2025 at (742, 328) on //button[text()='2025']
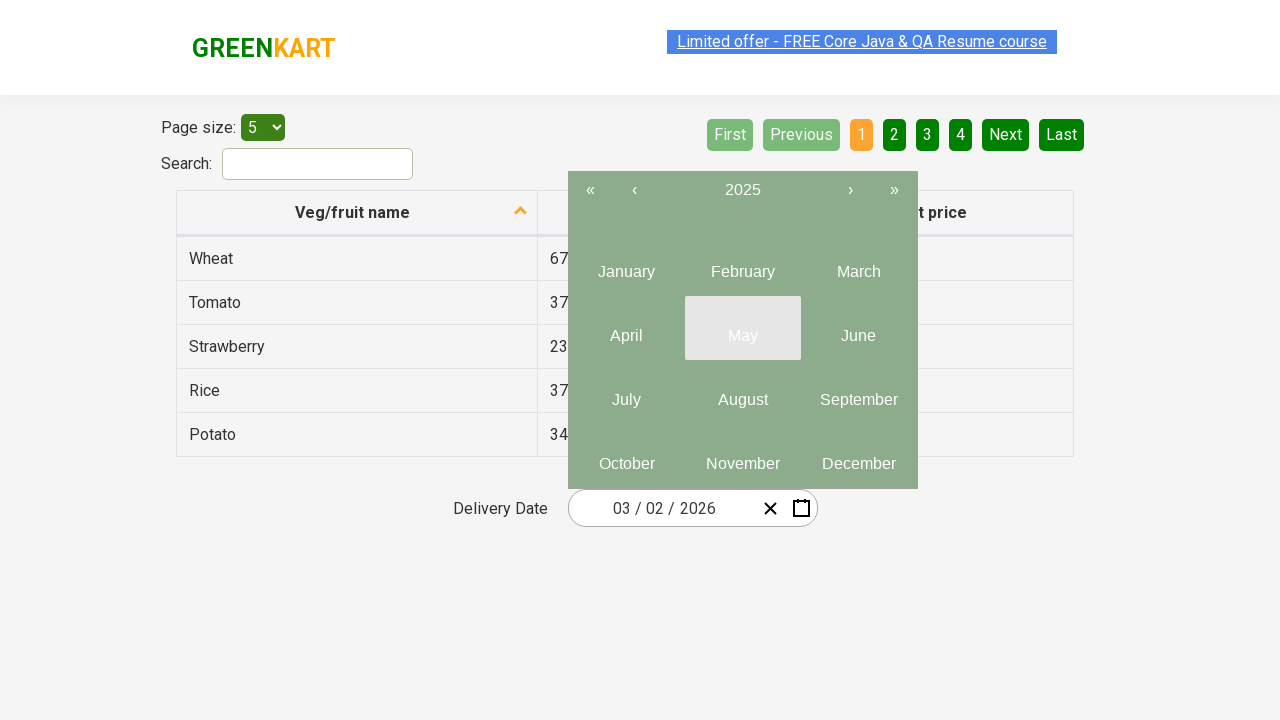

Selected month 6 (June) at (858, 328) on .react-calendar__year-view__months__month >> nth=5
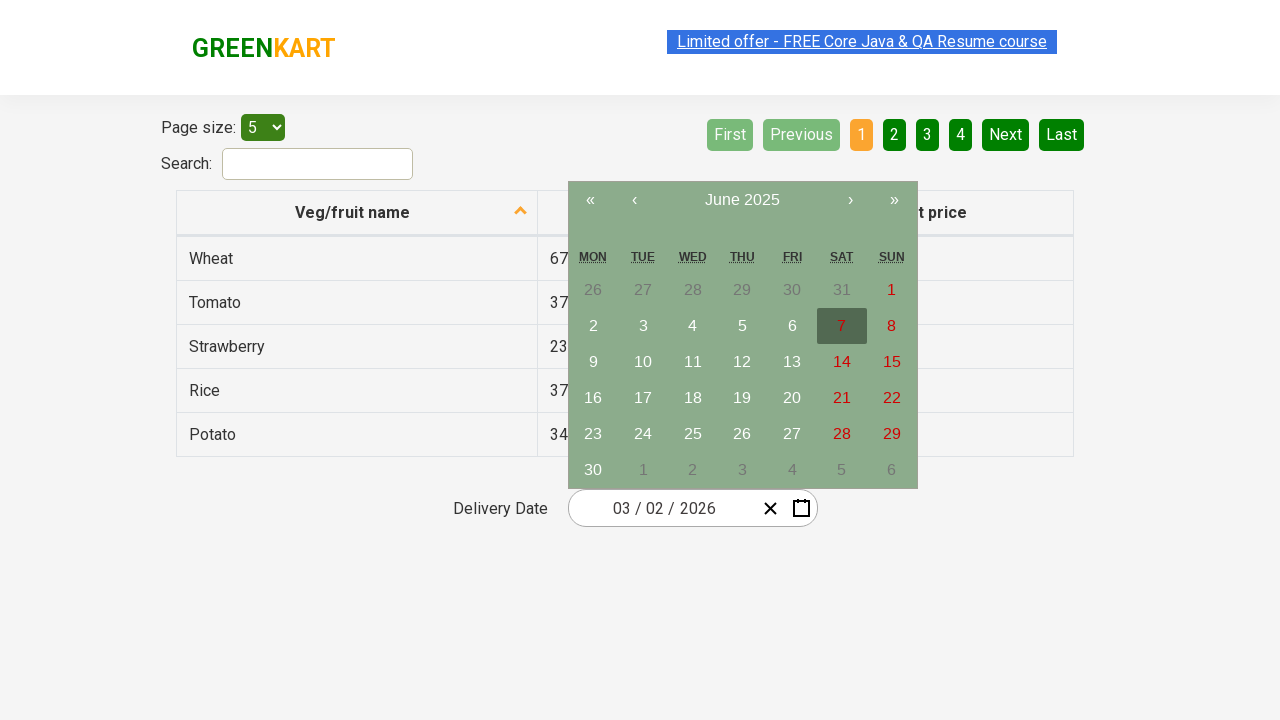

Selected day 15 at (892, 362) on //abbr[text()='15']
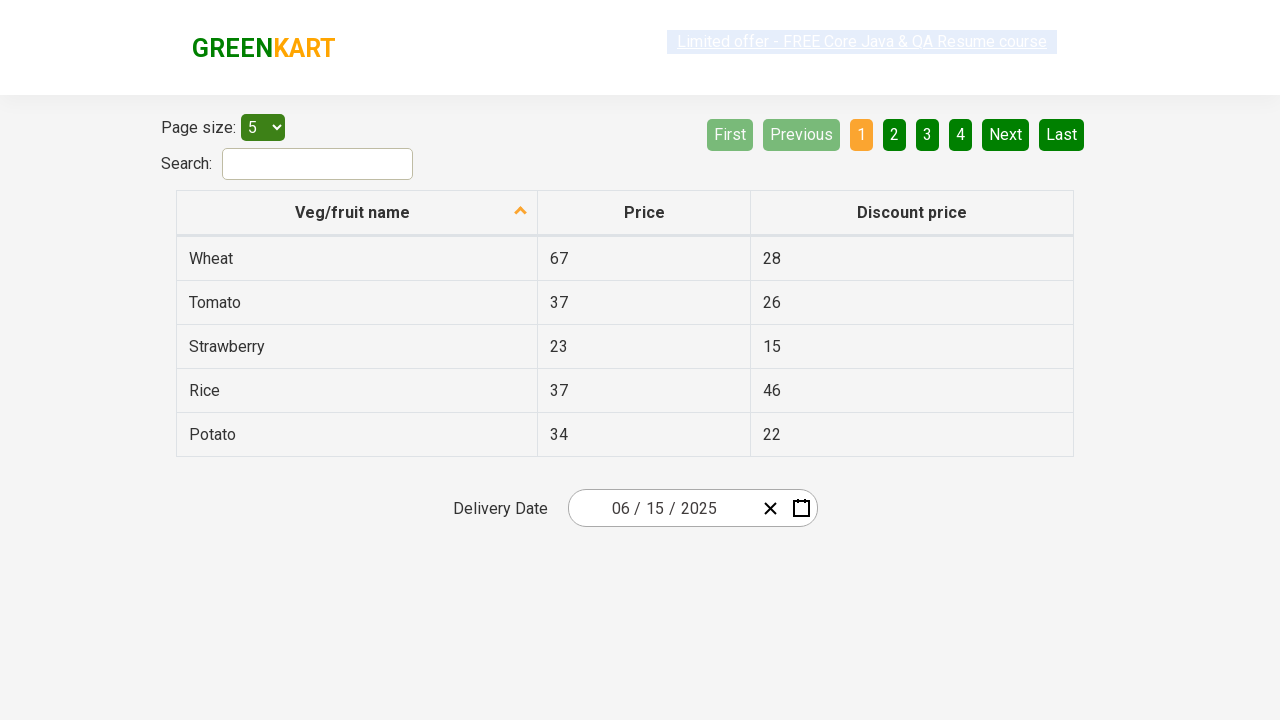

Verified date picker input group is updated
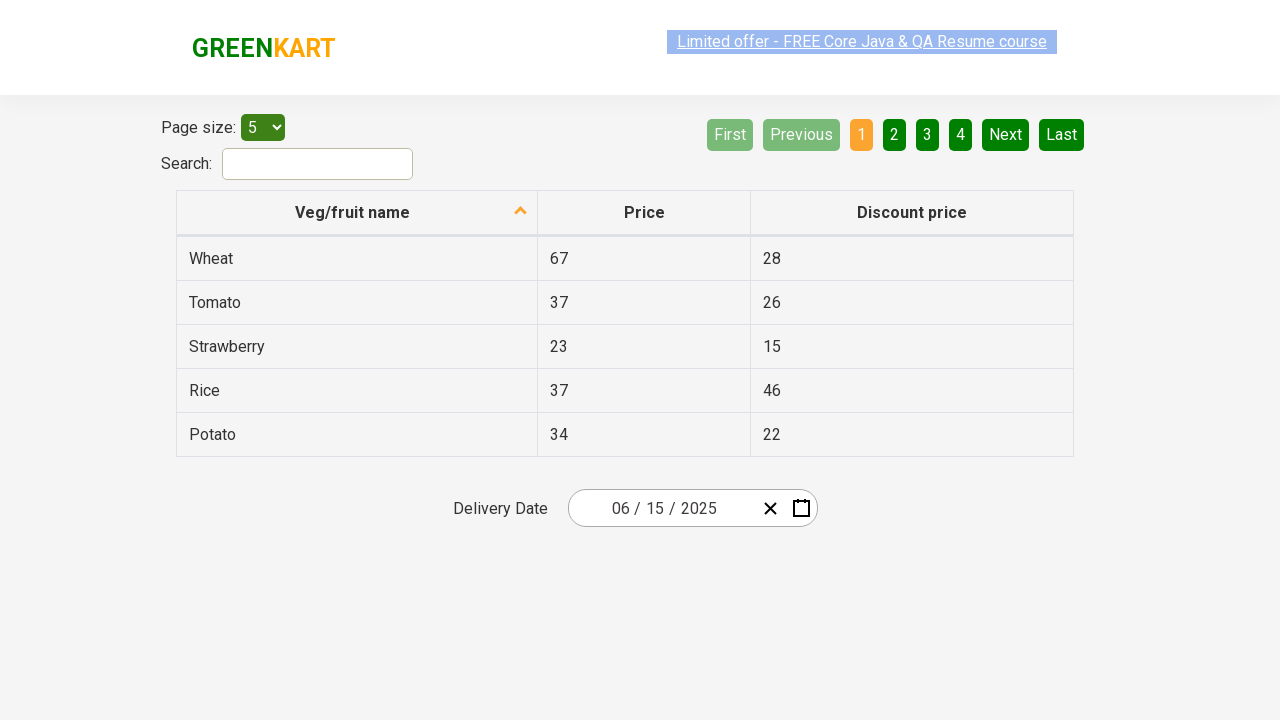

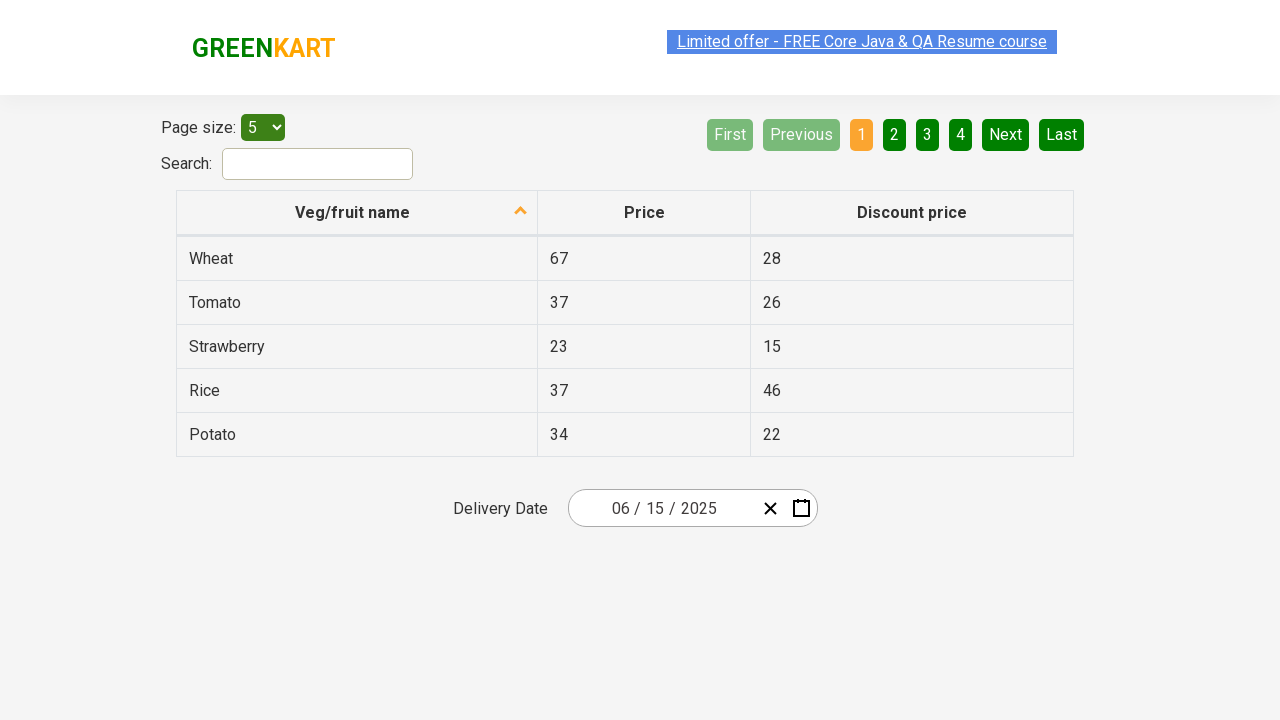